Tests adding specific items (Cucumber, Brocolli, Beetroot) to cart on an e-commerce grocery site by iterating through products and clicking "Add to cart" for matching items

Starting URL: https://rahulshettyacademy.com/seleniumPractise/

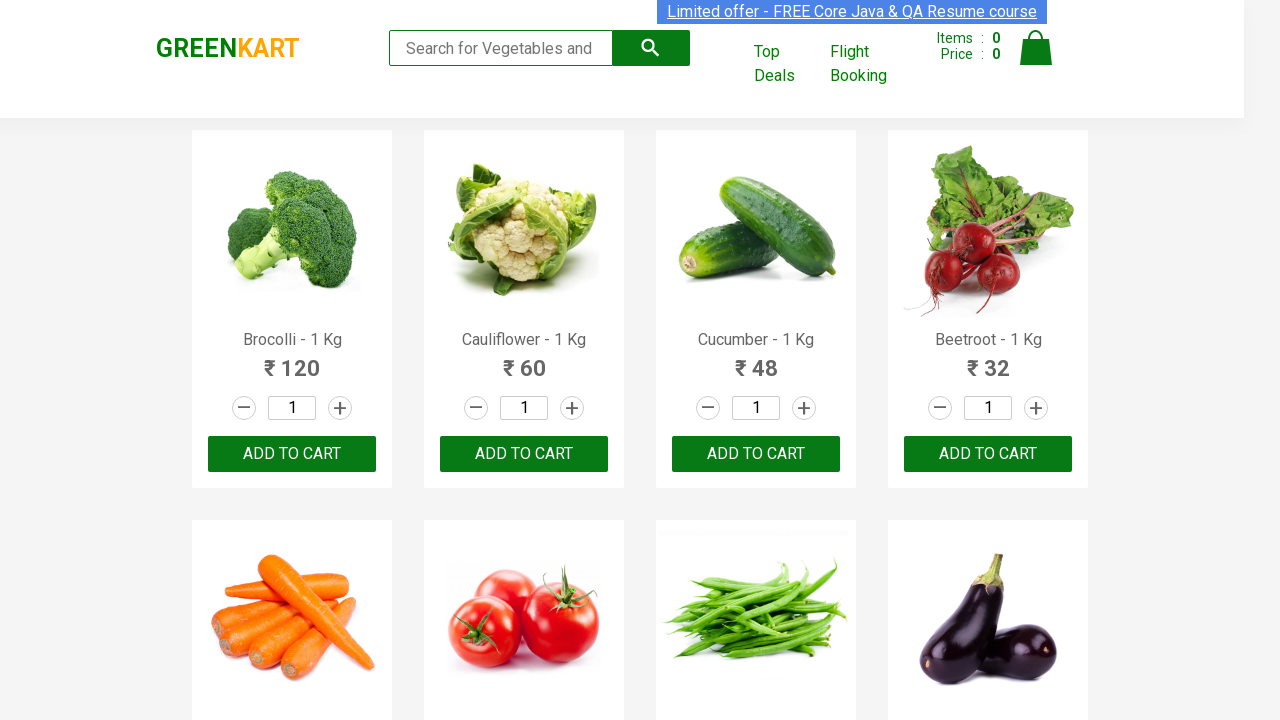

Waited for product names to load on the page
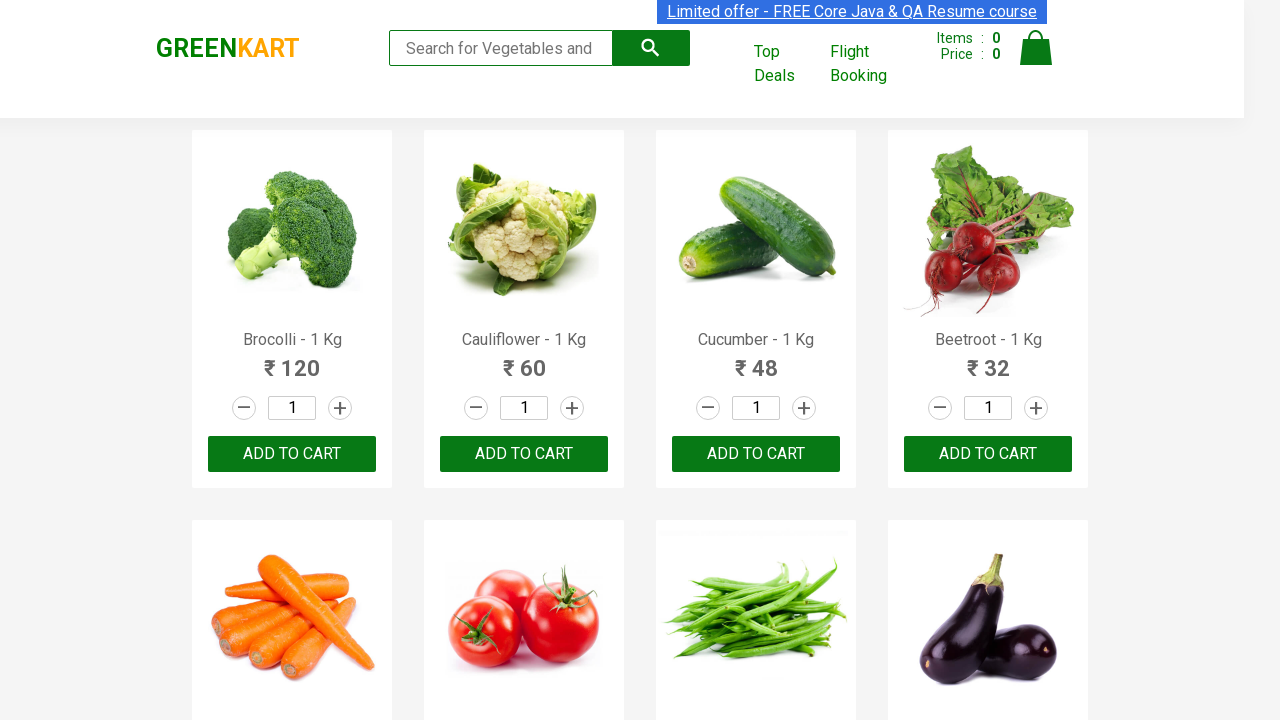

Retrieved all product name elements from the page
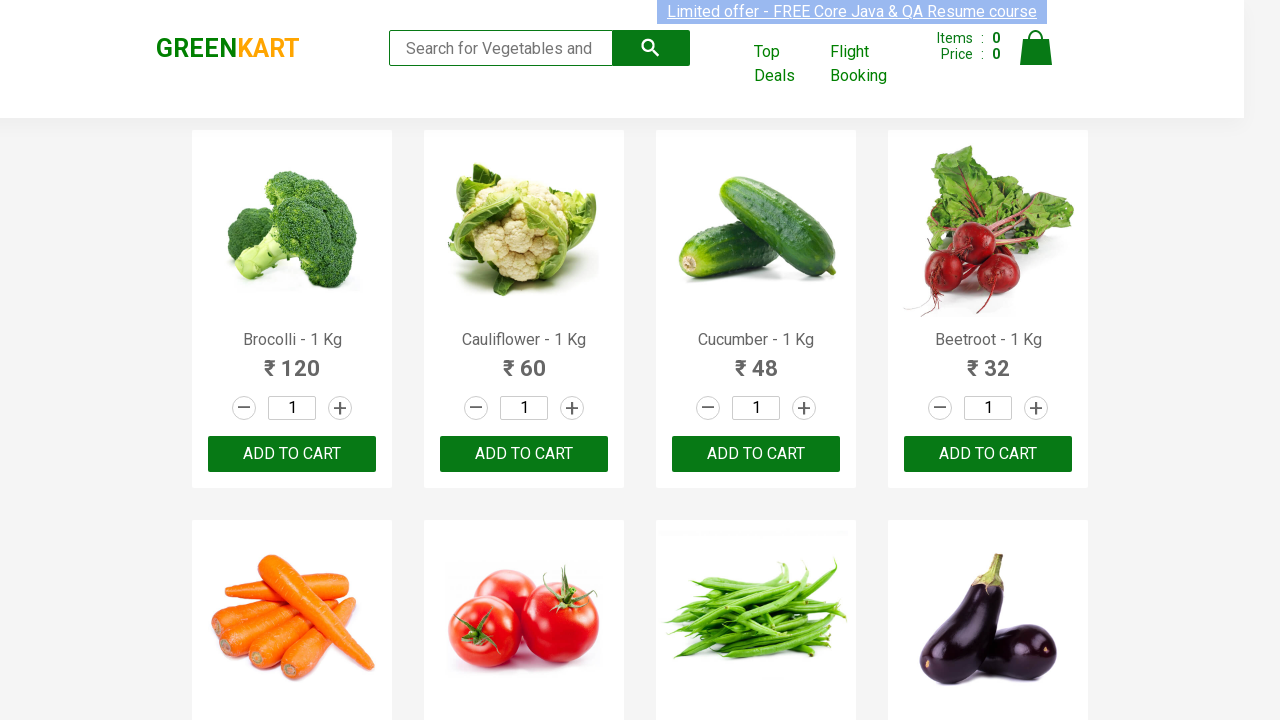

Retrieved product text: 'Brocolli - 1 Kg'
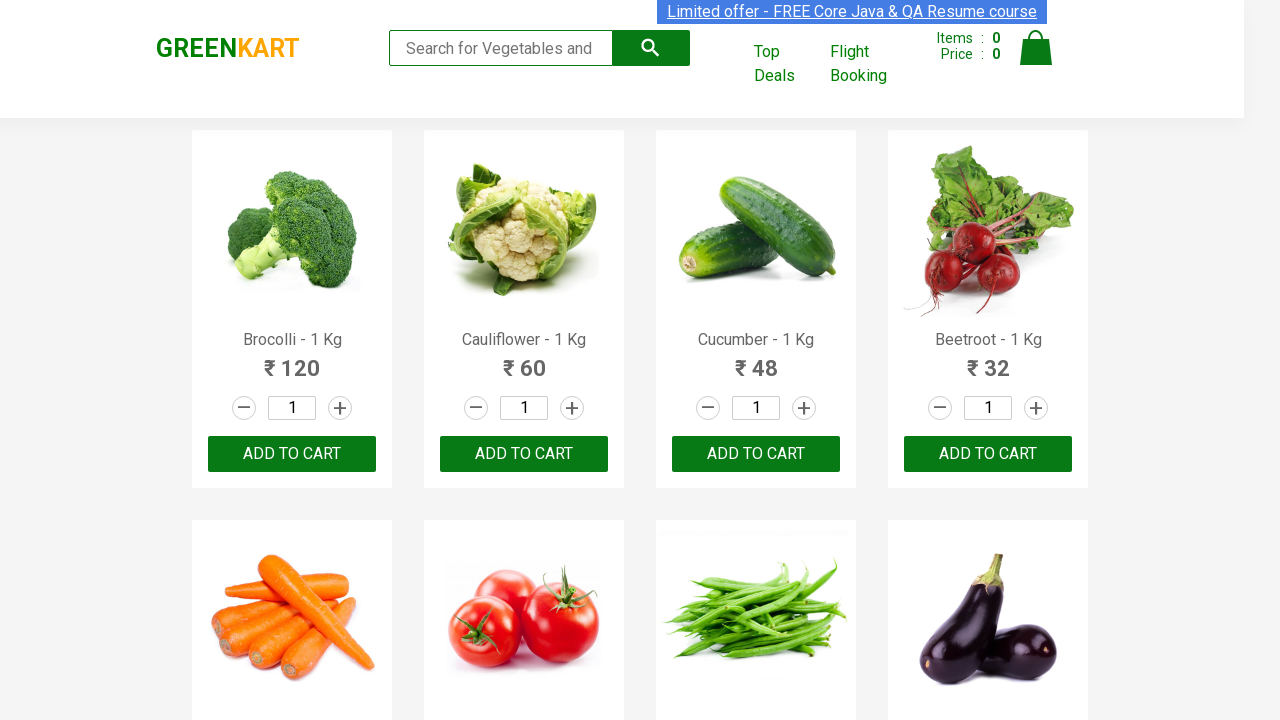

Found matching product 'Brocolli' in the items list
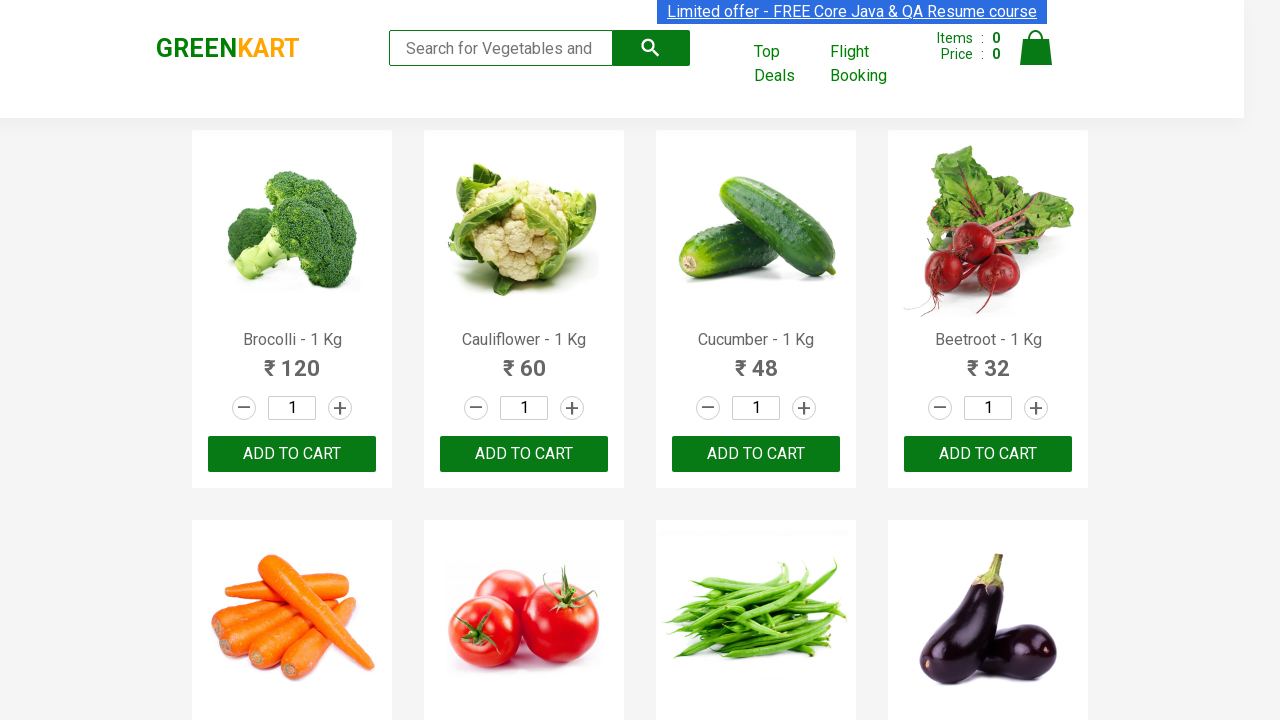

Clicked 'Add to cart' button for 'Brocolli' at (292, 454) on xpath=//div[@class='product-action']/button >> nth=0
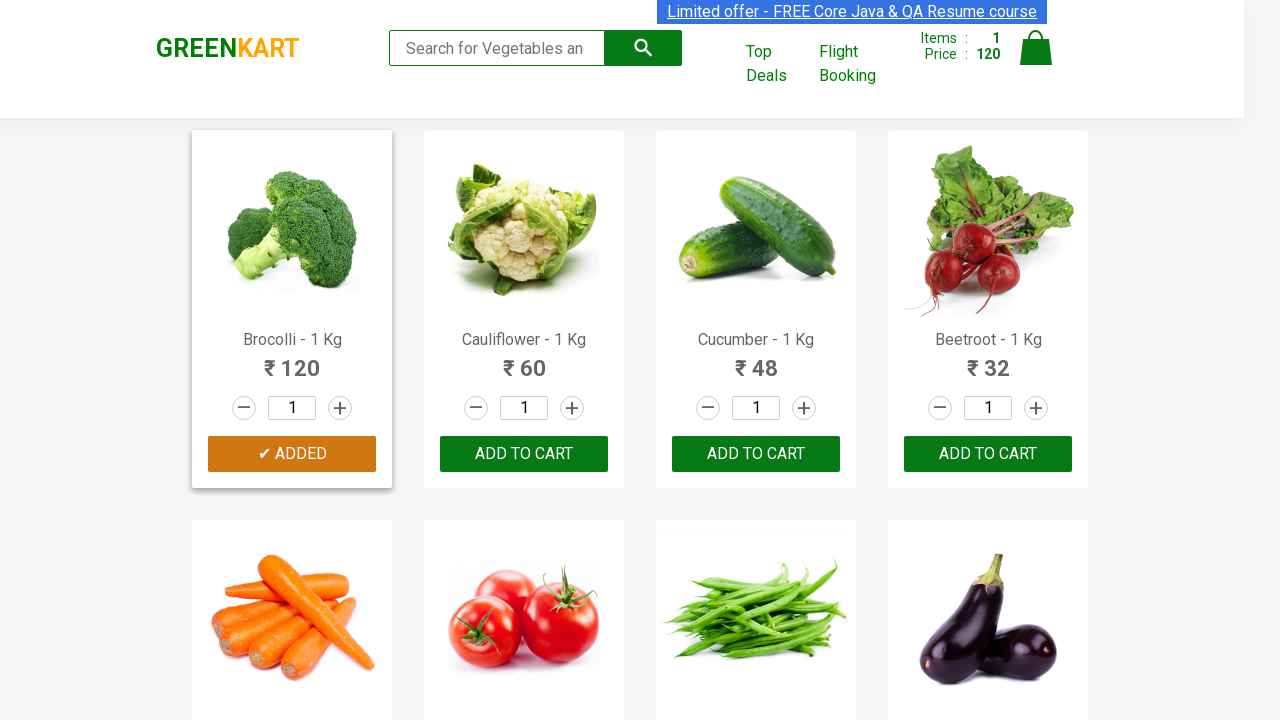

Retrieved product text: 'Cauliflower - 1 Kg'
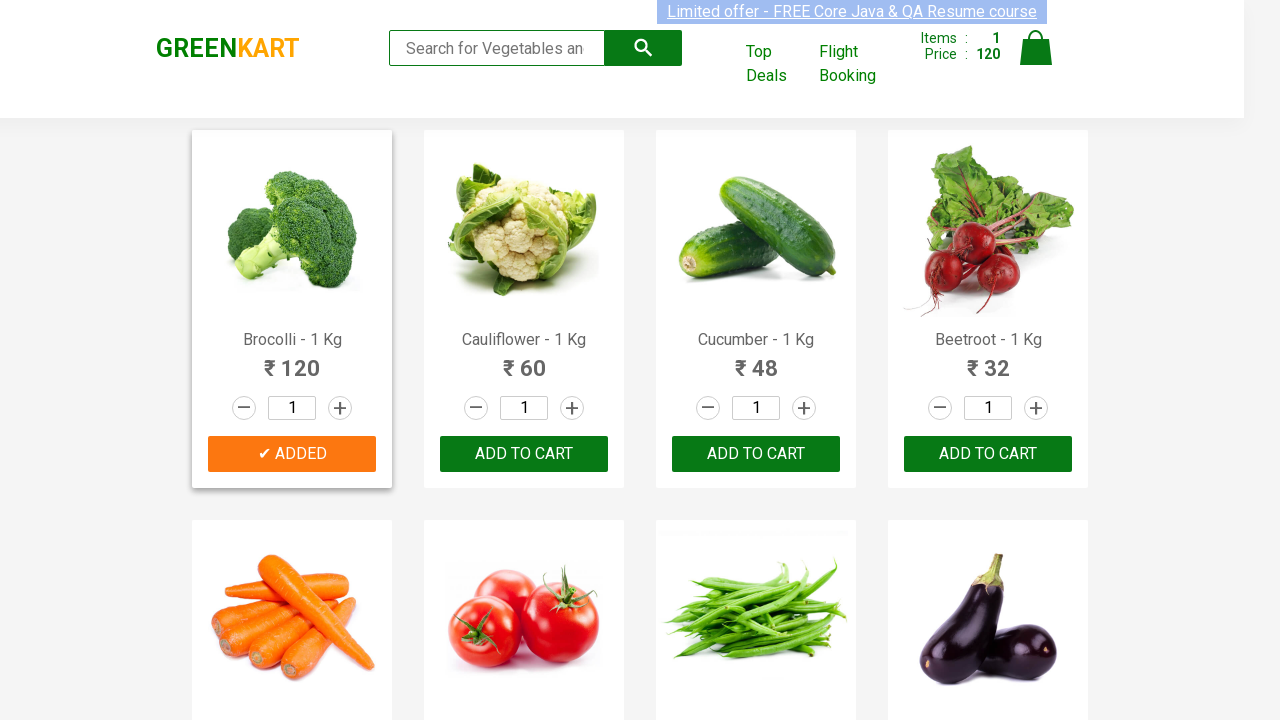

Retrieved product text: 'Cucumber - 1 Kg'
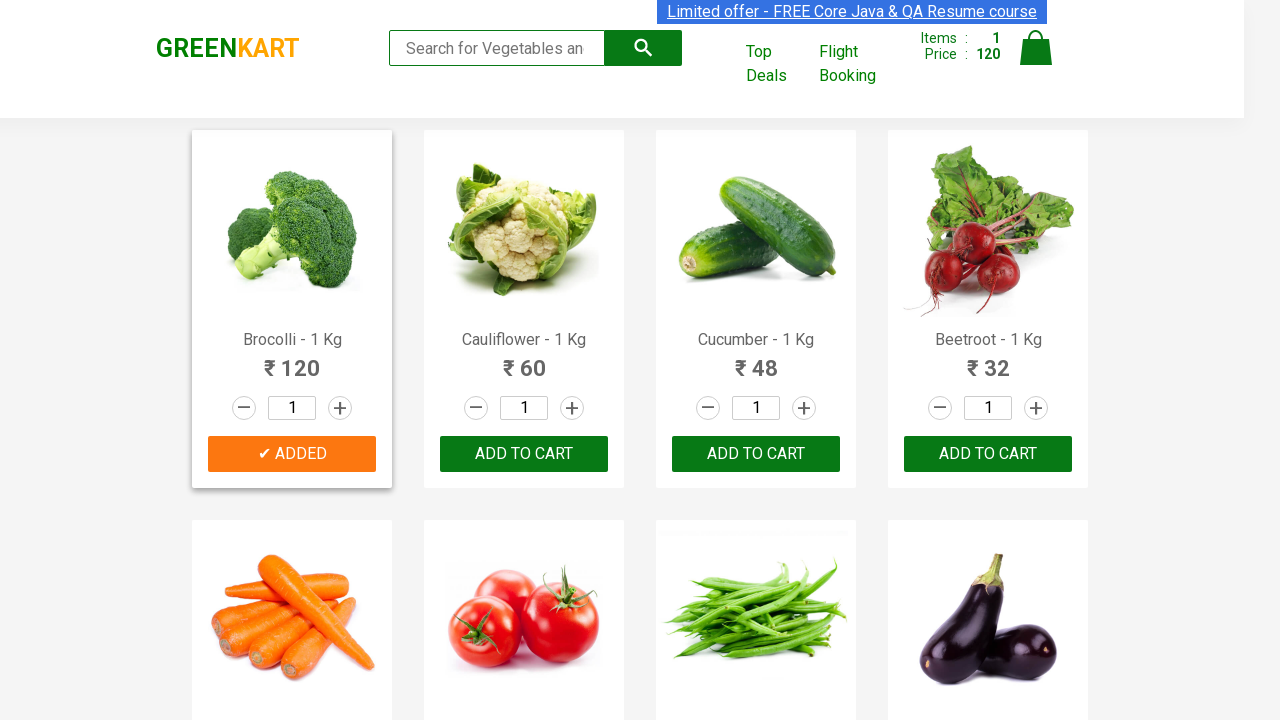

Found matching product 'Cucumber' in the items list
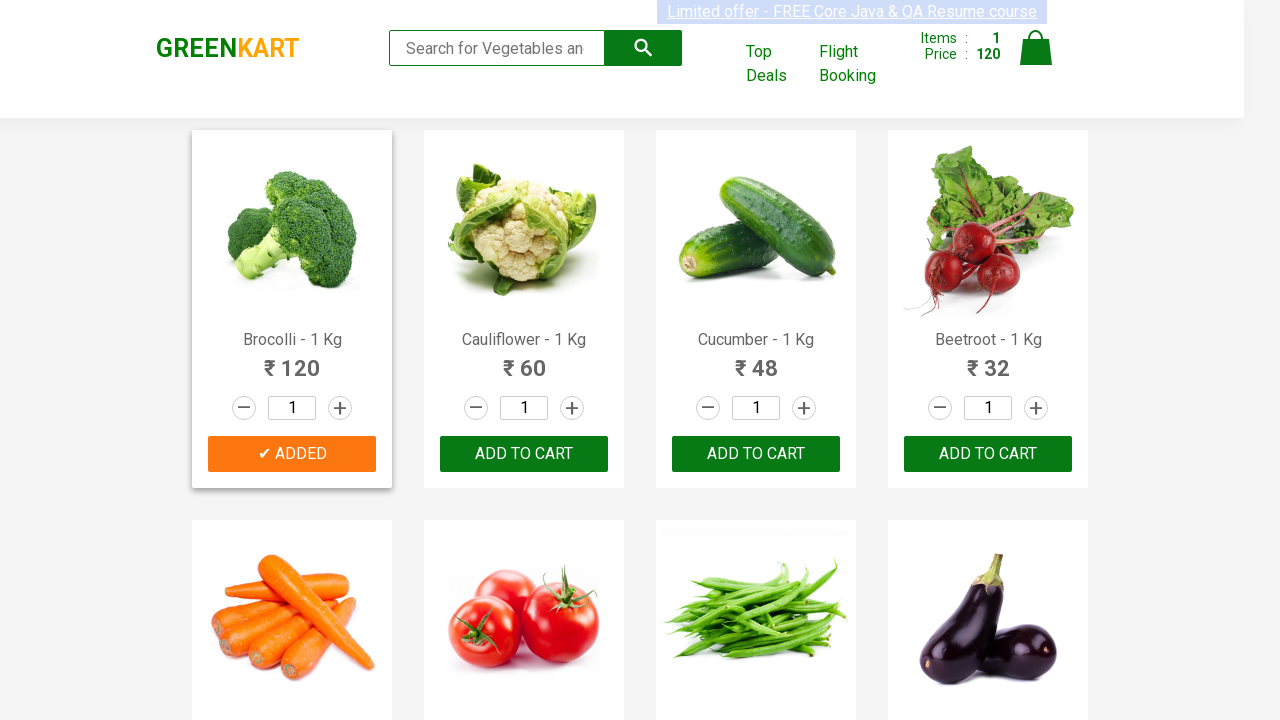

Clicked 'Add to cart' button for 'Cucumber' at (756, 454) on xpath=//div[@class='product-action']/button >> nth=2
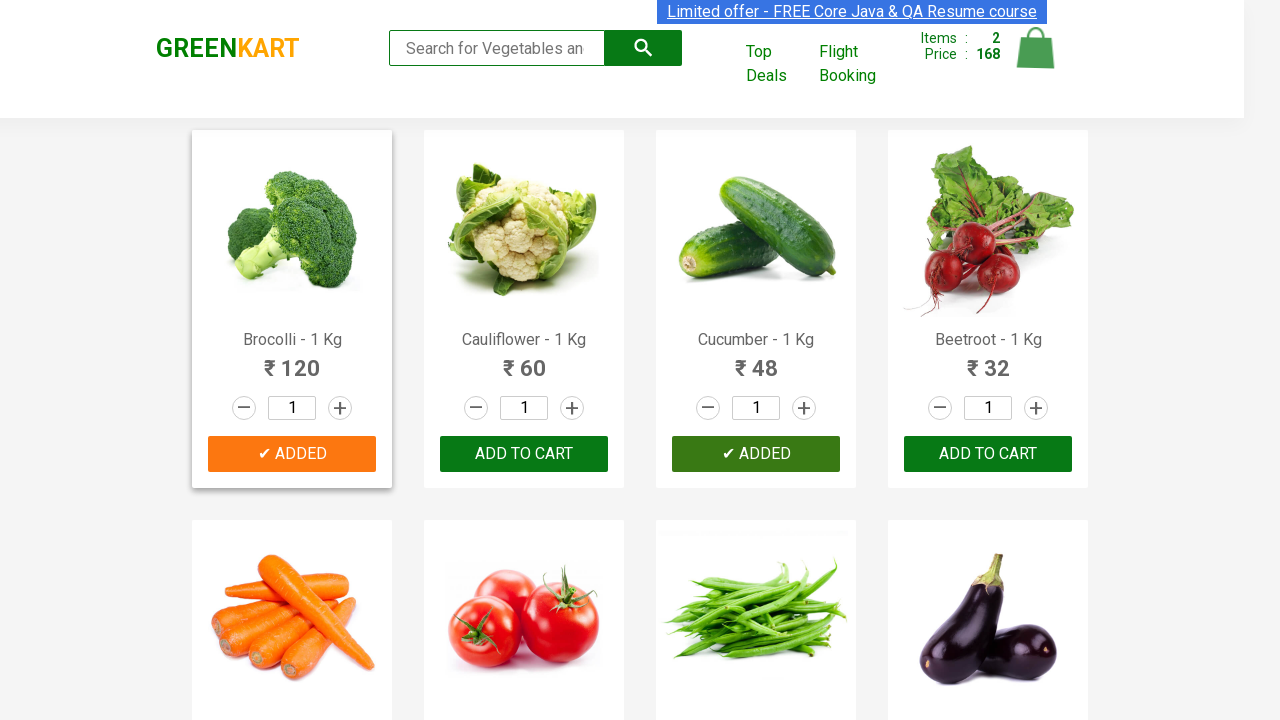

Retrieved product text: 'Beetroot - 1 Kg'
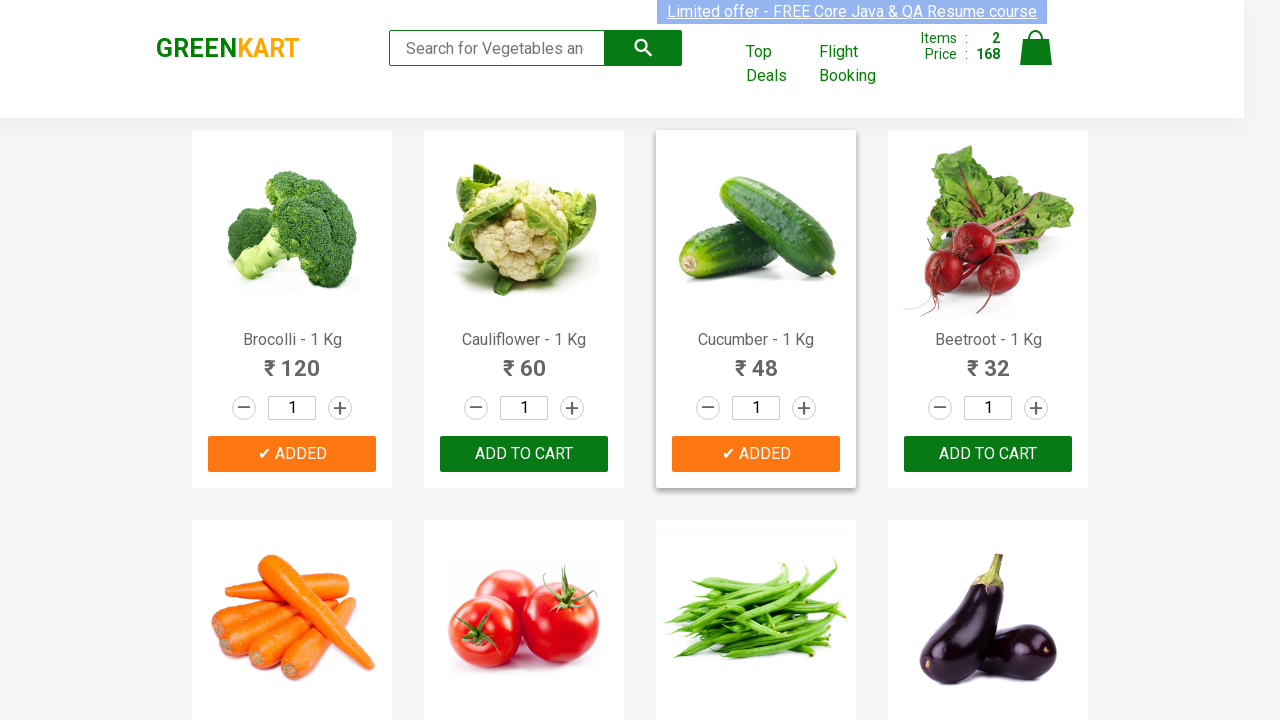

Found matching product 'Beetroot' in the items list
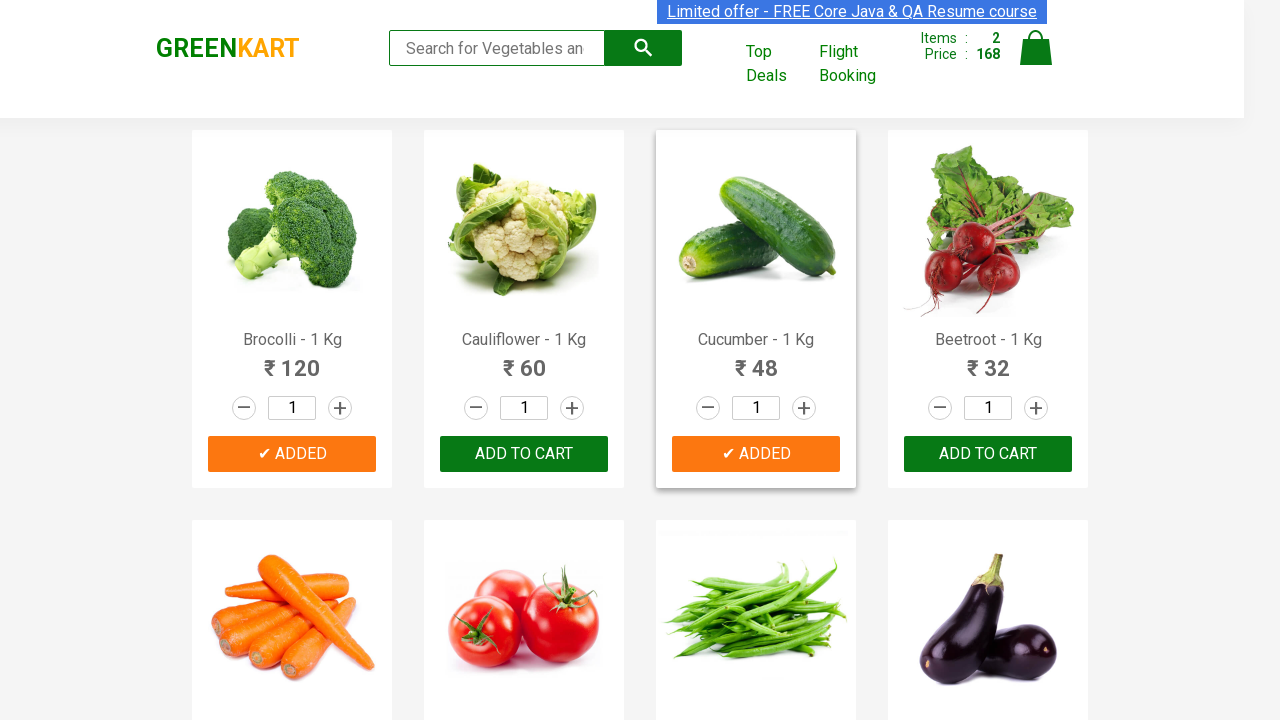

Clicked 'Add to cart' button for 'Beetroot' at (988, 454) on xpath=//div[@class='product-action']/button >> nth=3
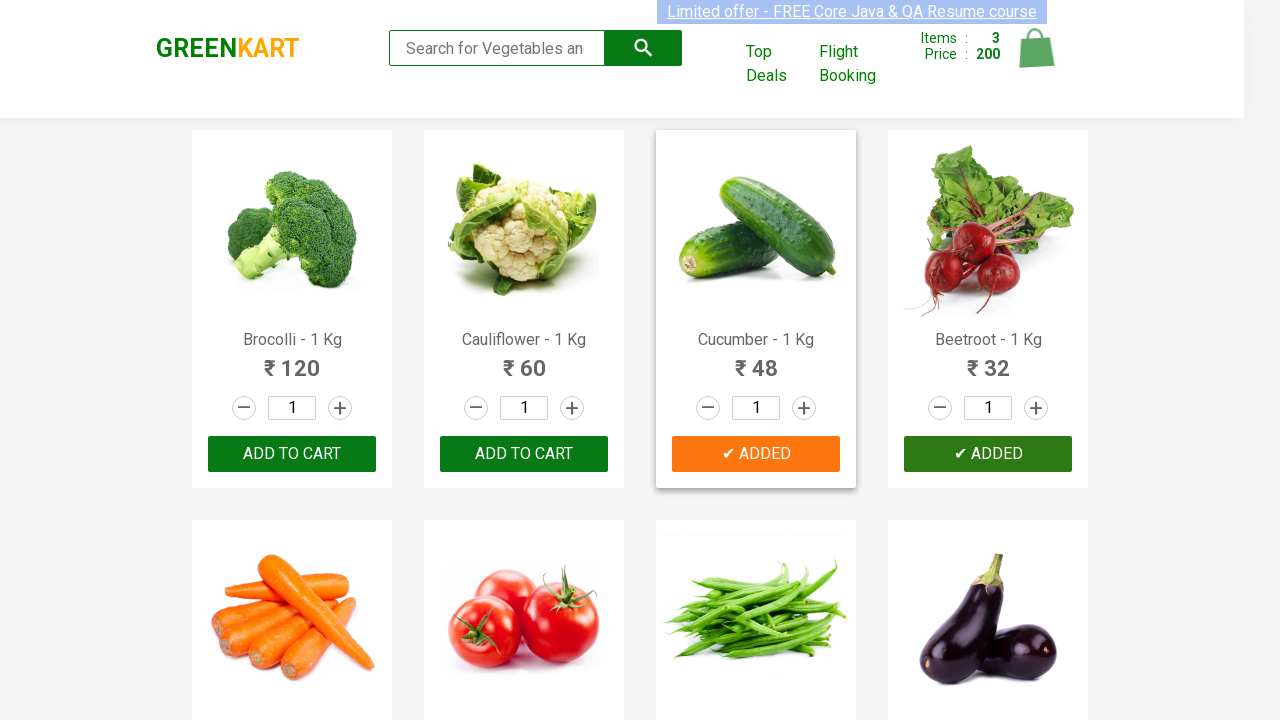

Successfully added all 3 required items to cart
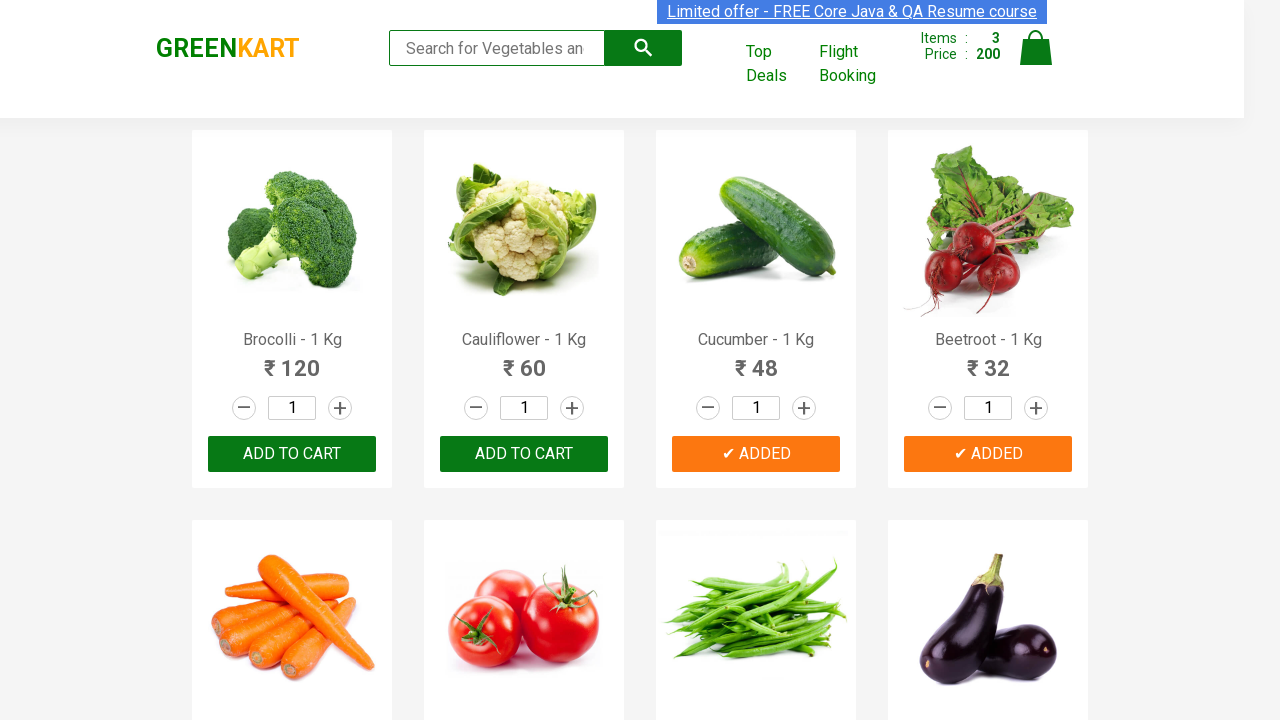

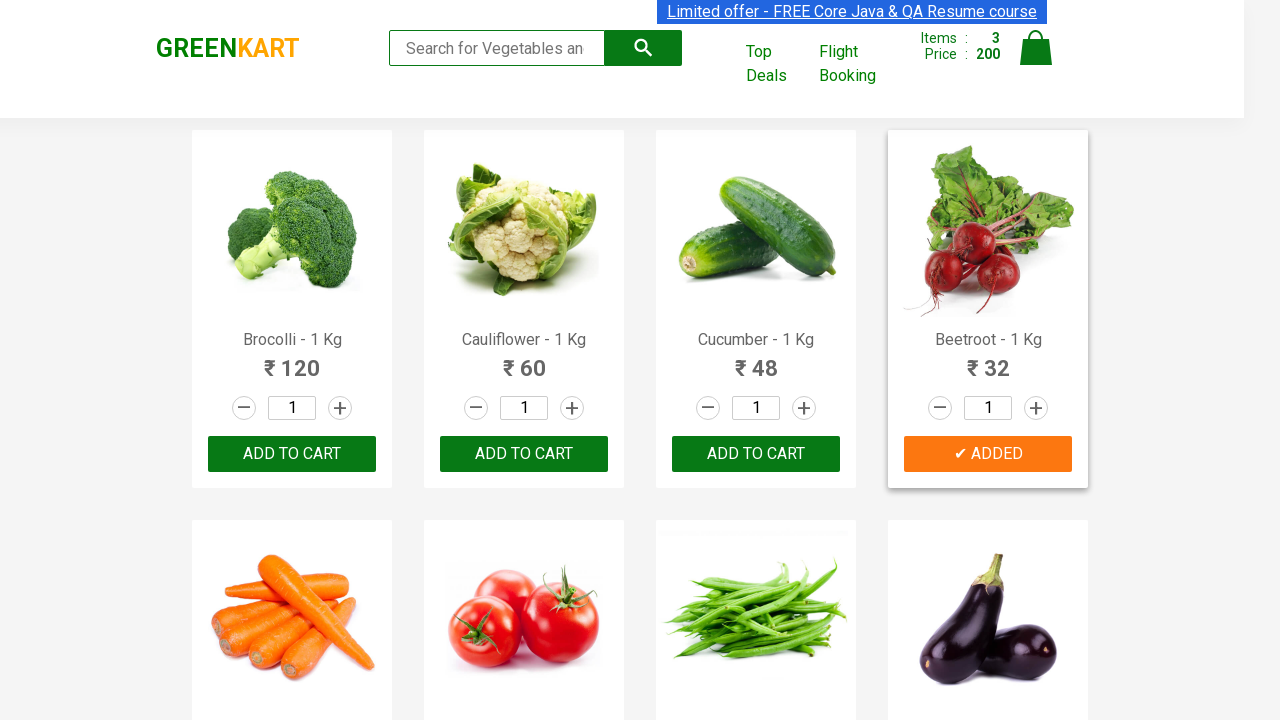